Tests clicking the steer gemma button and verifies navigation to the steer section

Starting URL: https://neuronpedia.org/gemma-scope#main

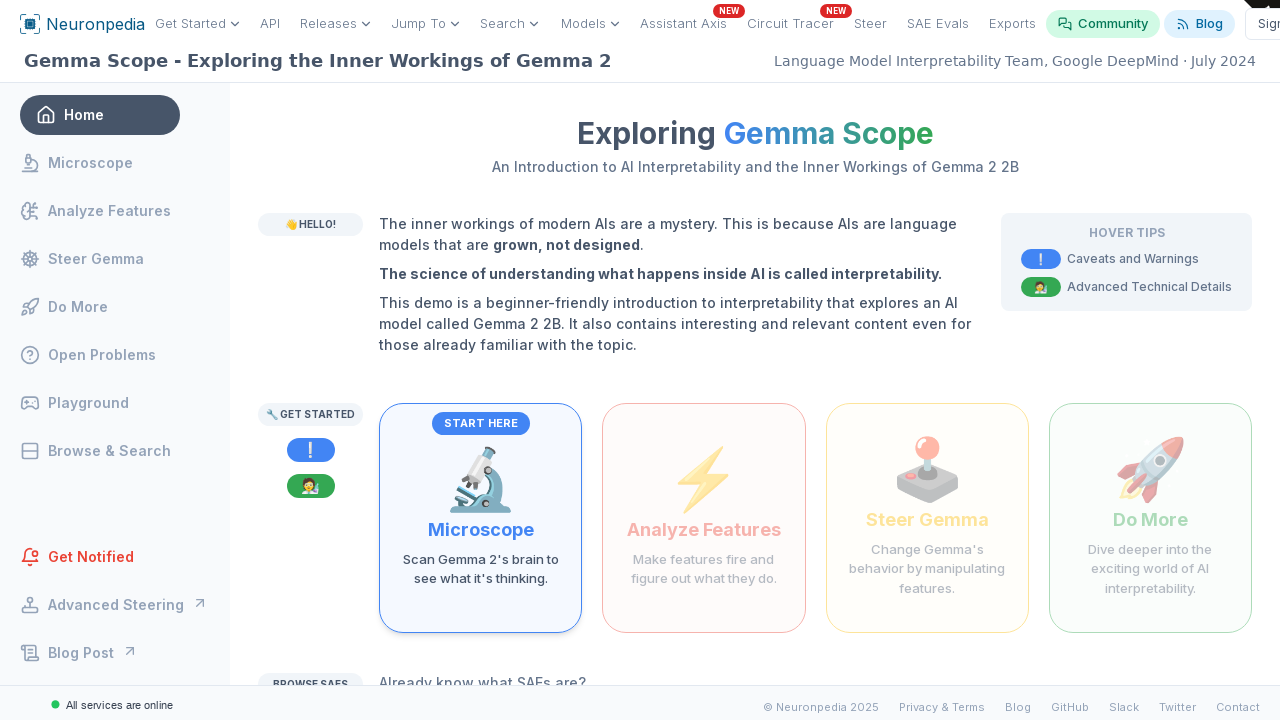

Clicked the steer gemma button at (927, 569) on internal:text="Change Gemma's behavior by manipulating features"i
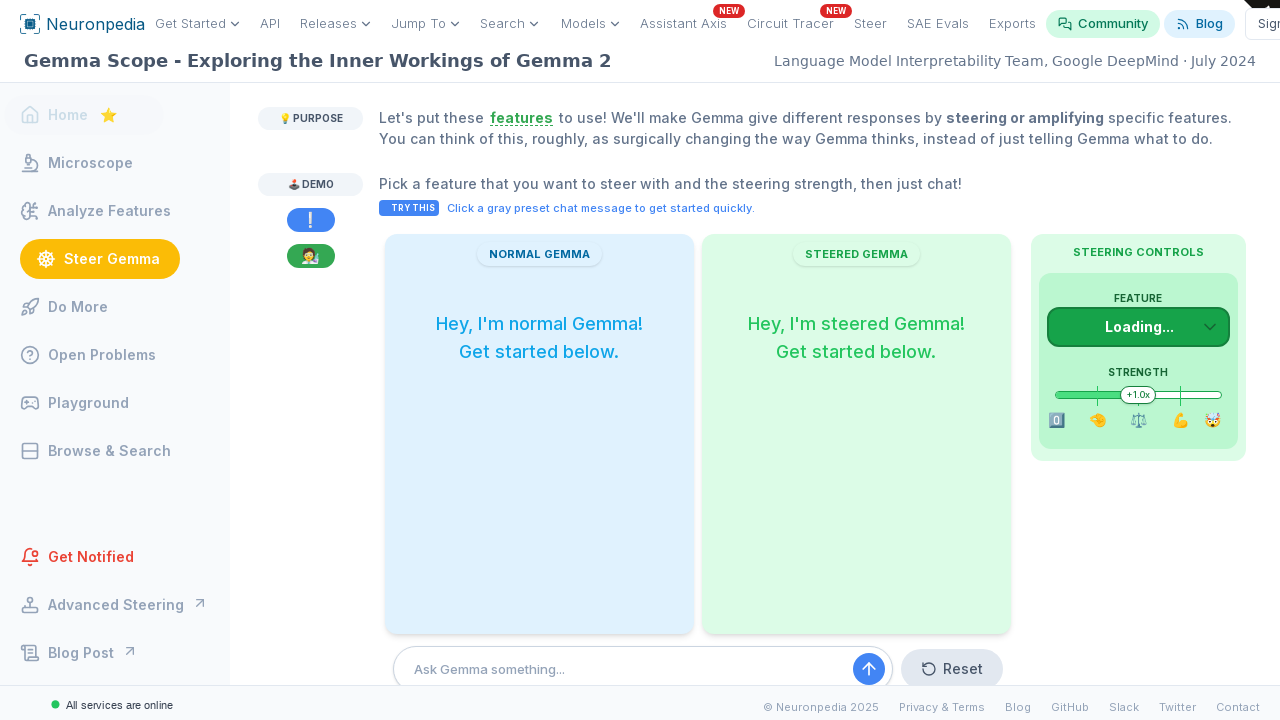

Verified navigation to steer section at https://www.neuronpedia.org/gemma-scope#steer
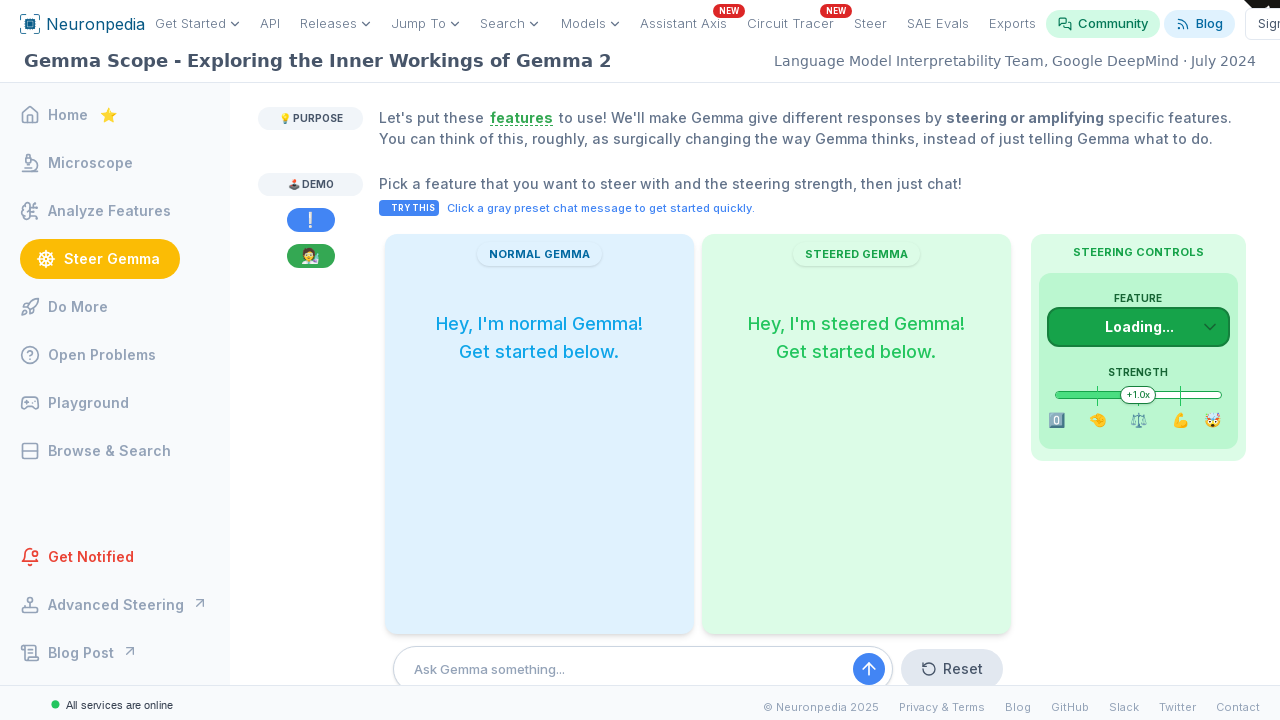

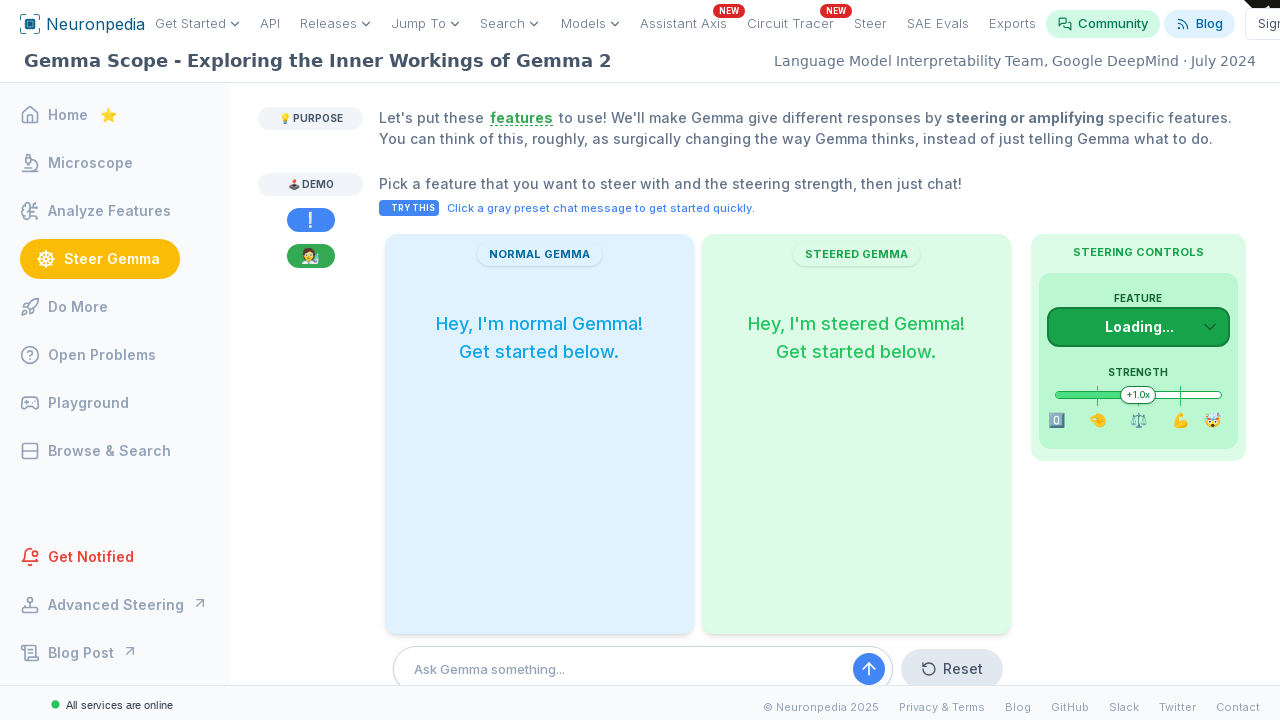